Tests simple alert functionality by clicking the button, reading the alert text, accepting it, and verifying the result

Starting URL: https://training-support.net/webelements/alerts

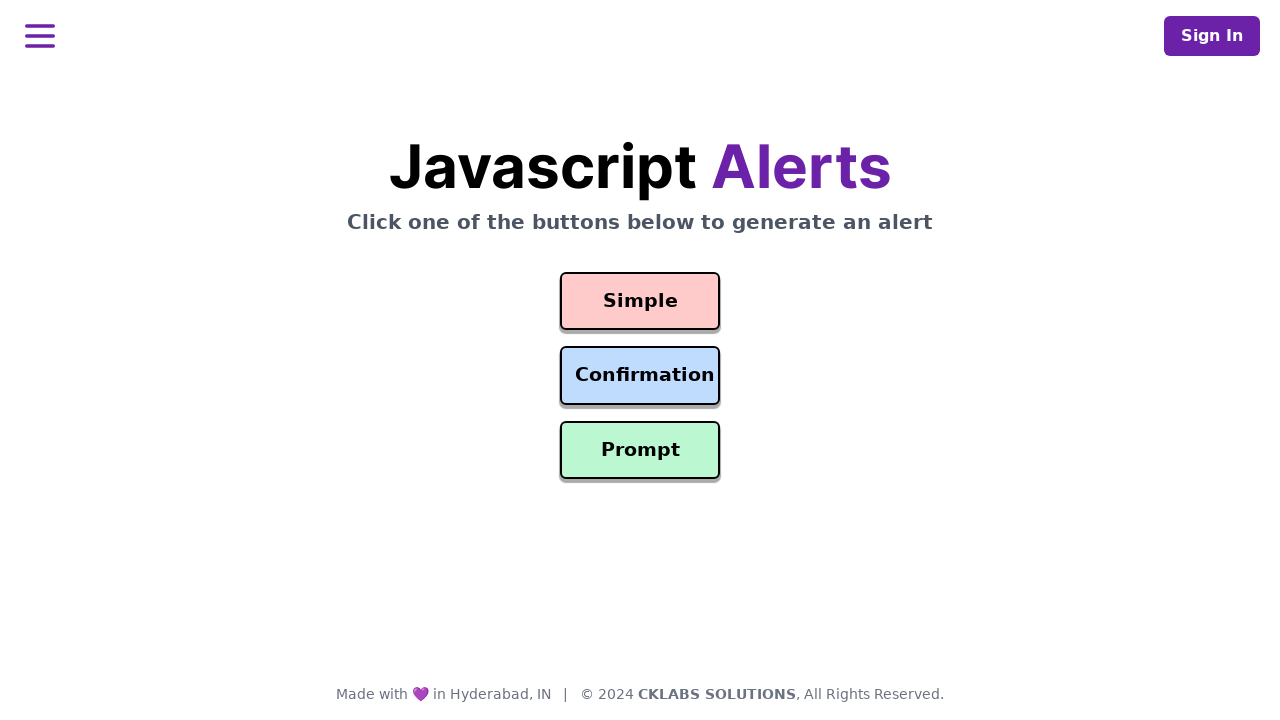

Clicked the Simple Alert button at (640, 301) on #simple
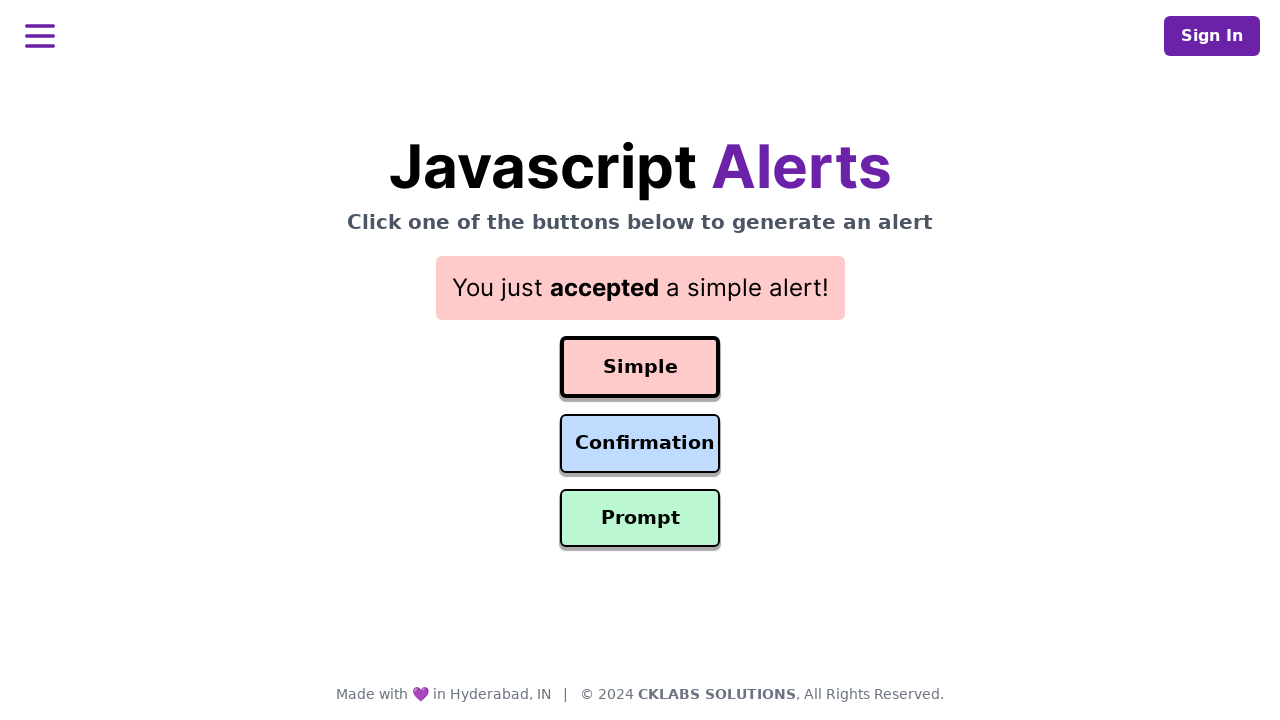

Set up dialog handler to automatically accept alerts
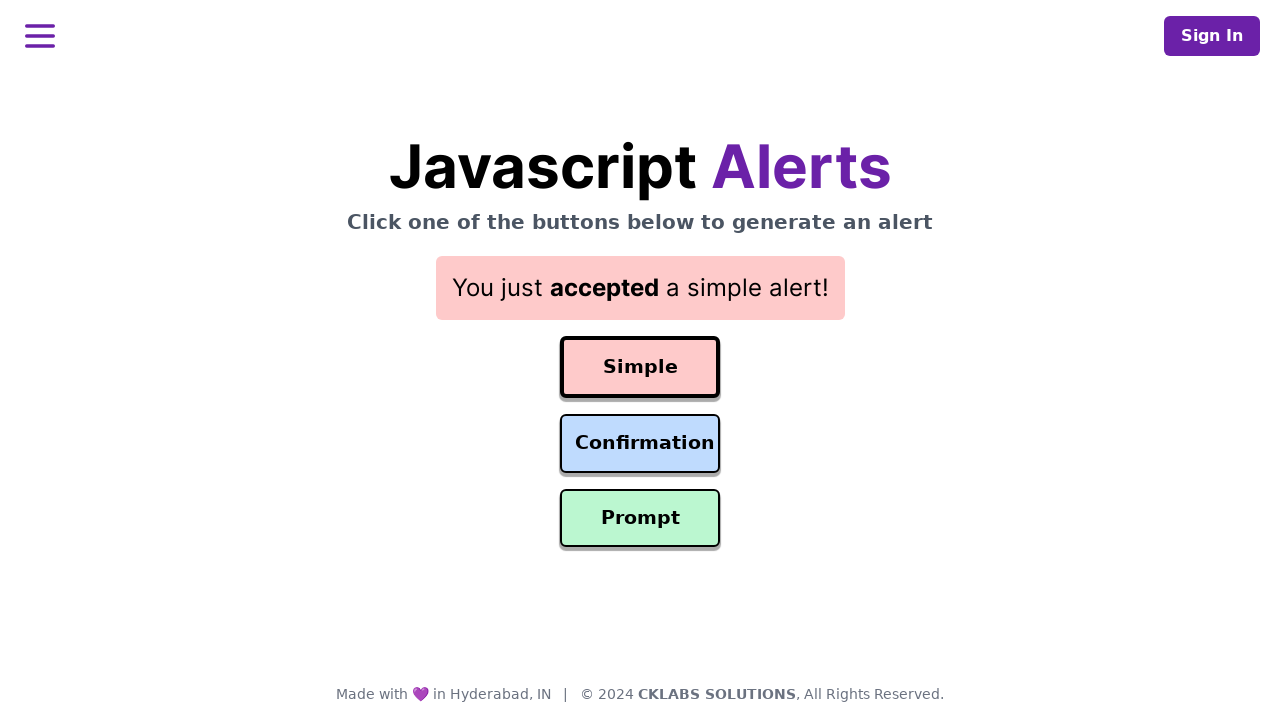

Clicked the Simple Alert button to trigger the alert at (640, 367) on #simple
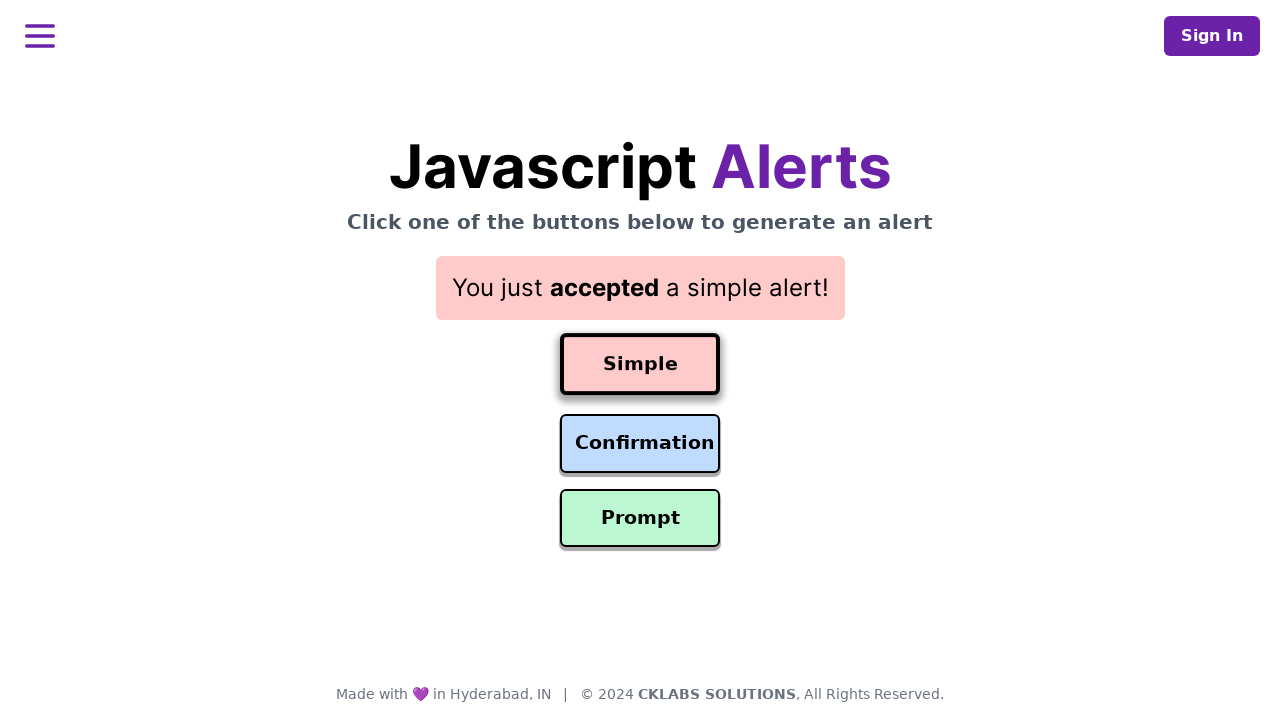

Read result text: 'You just accepted a simple alert!'
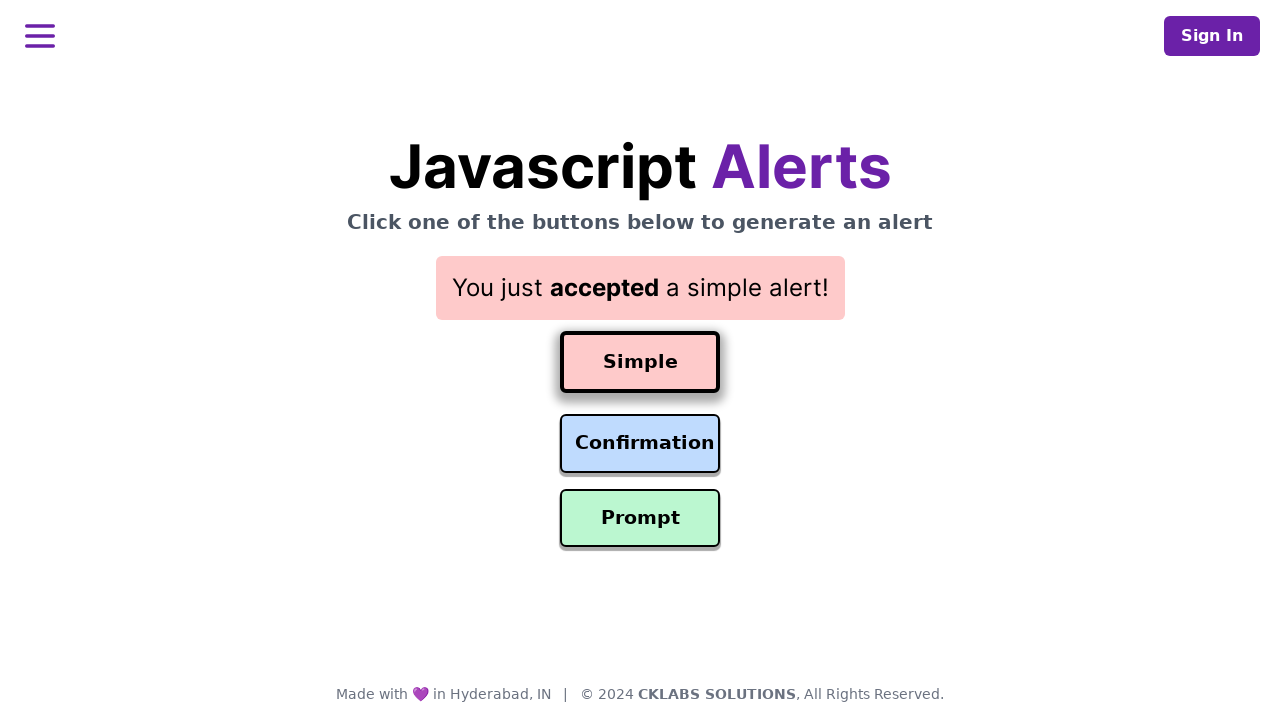

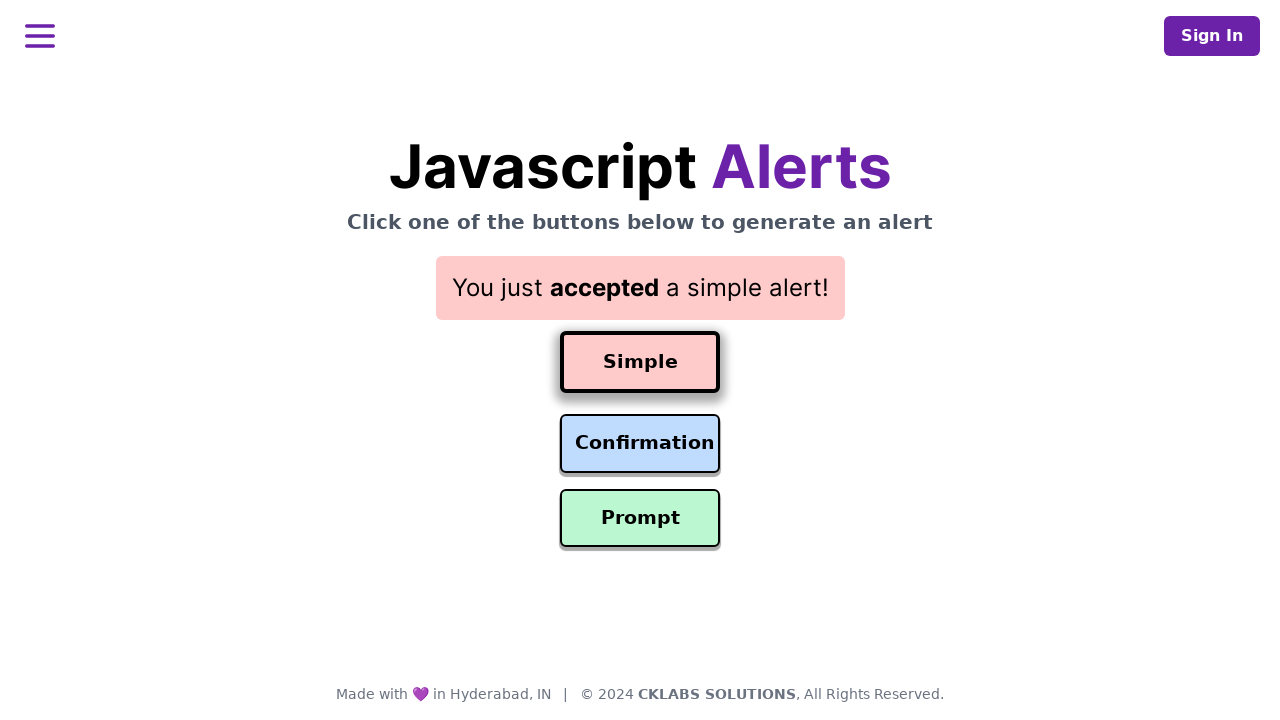